Tests basic browser navigation commands including forward, back, and refresh on the Automation Exercise website

Starting URL: https://automationexercise.com/

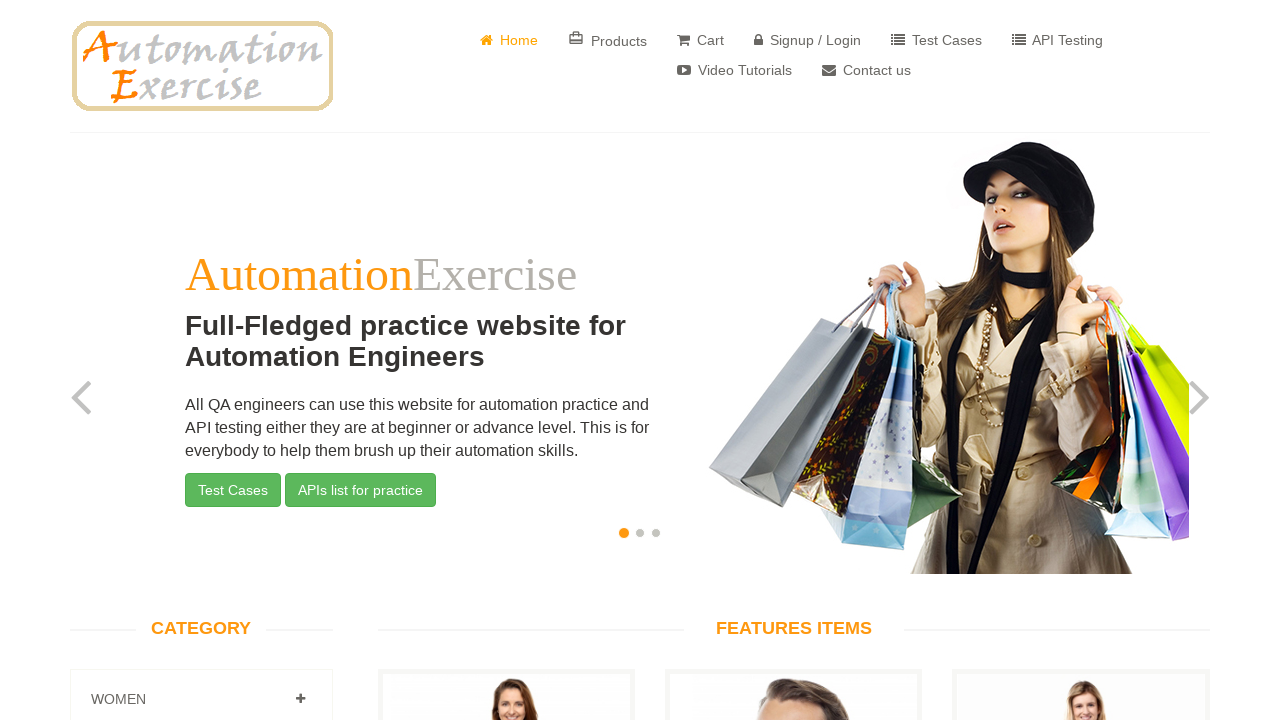

Navigated forward in browser history
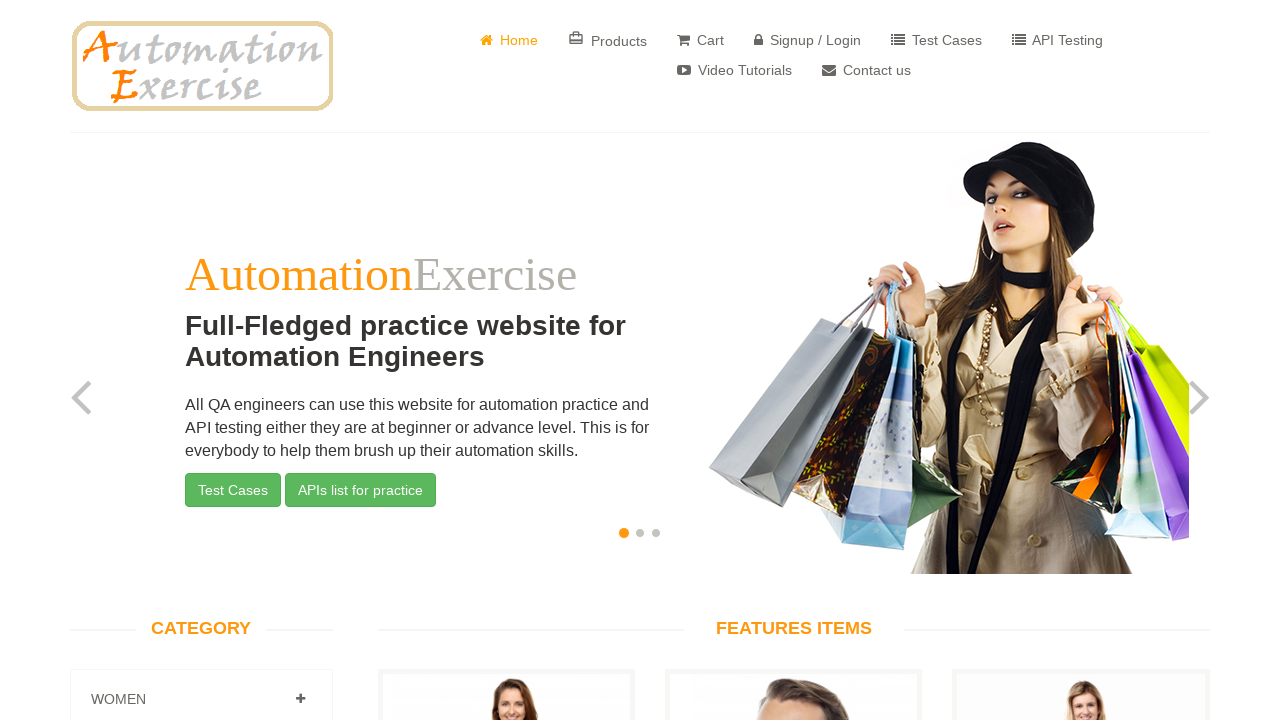

Navigated back in browser history
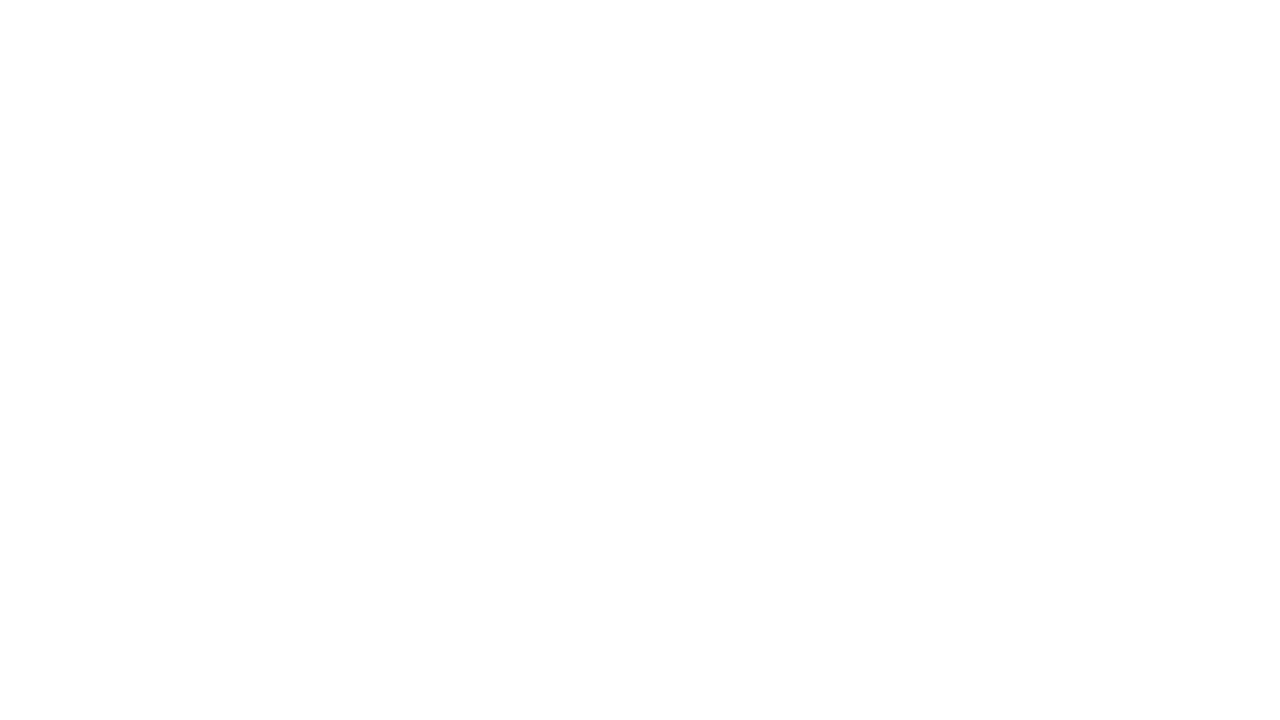

Refreshed the current page
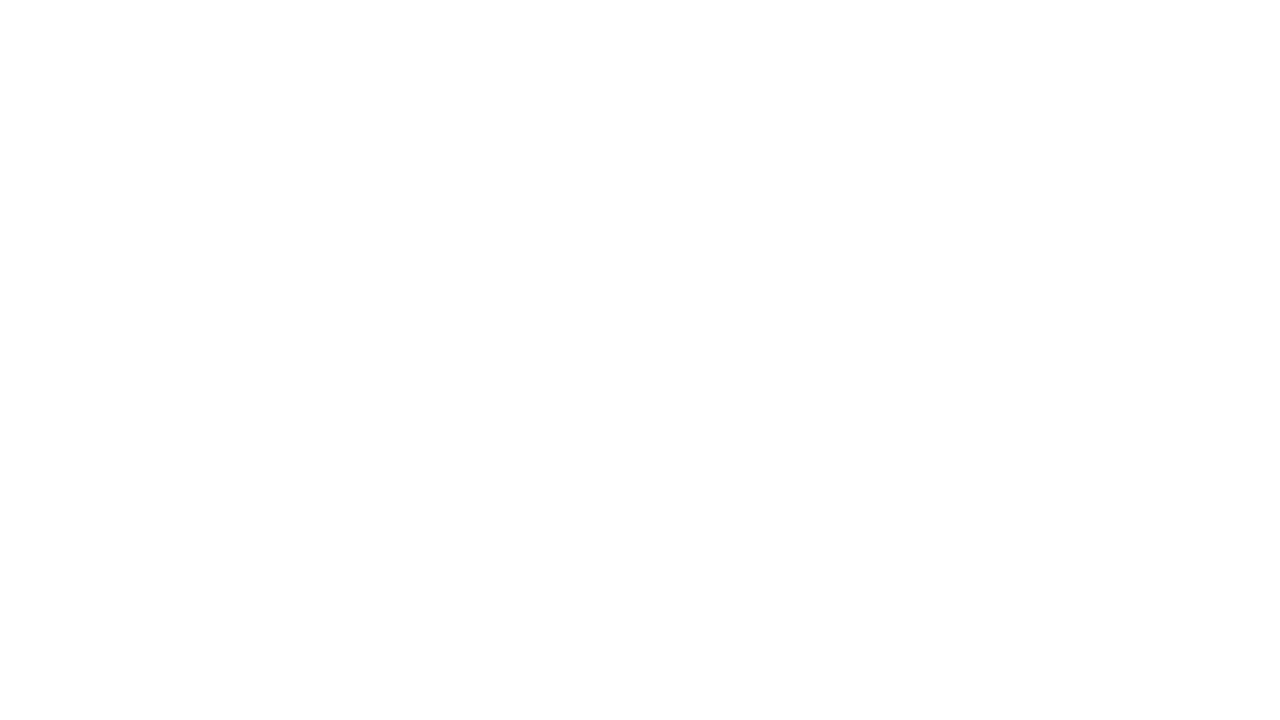

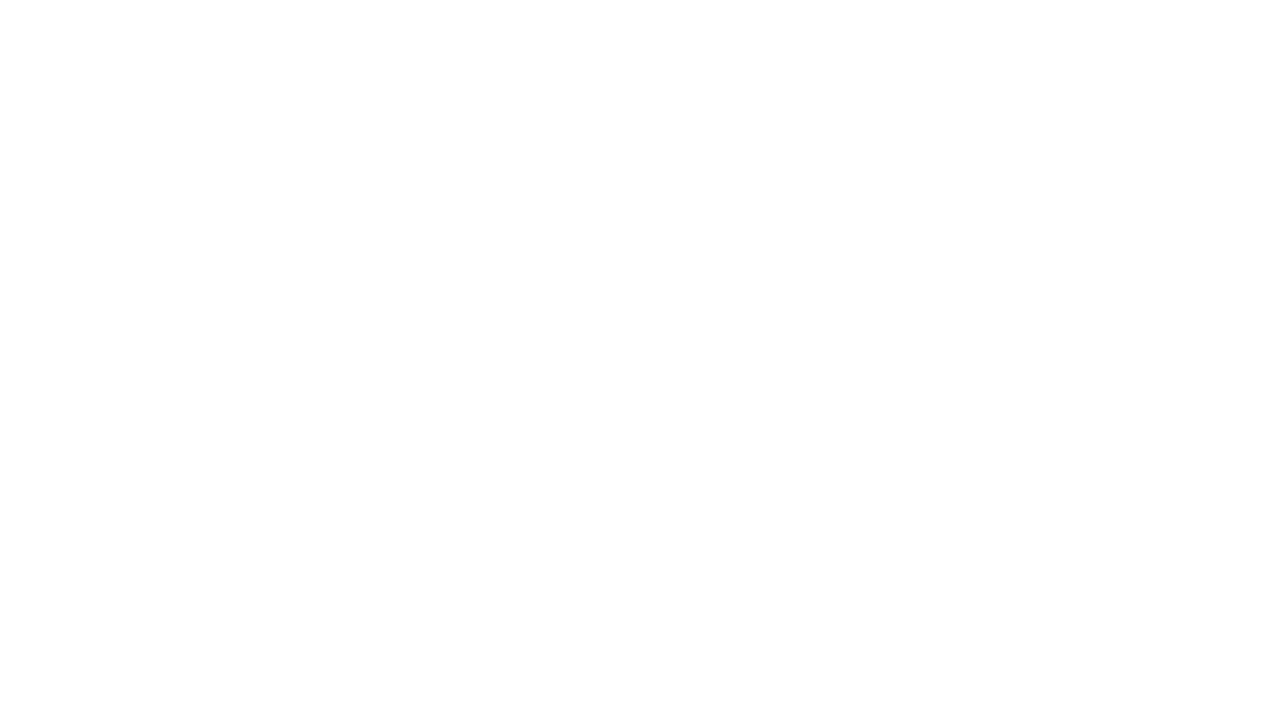